Tests dropdown select functionality by selecting an option from a dropdown menu by index

Starting URL: https://demoqa.com/select-menu

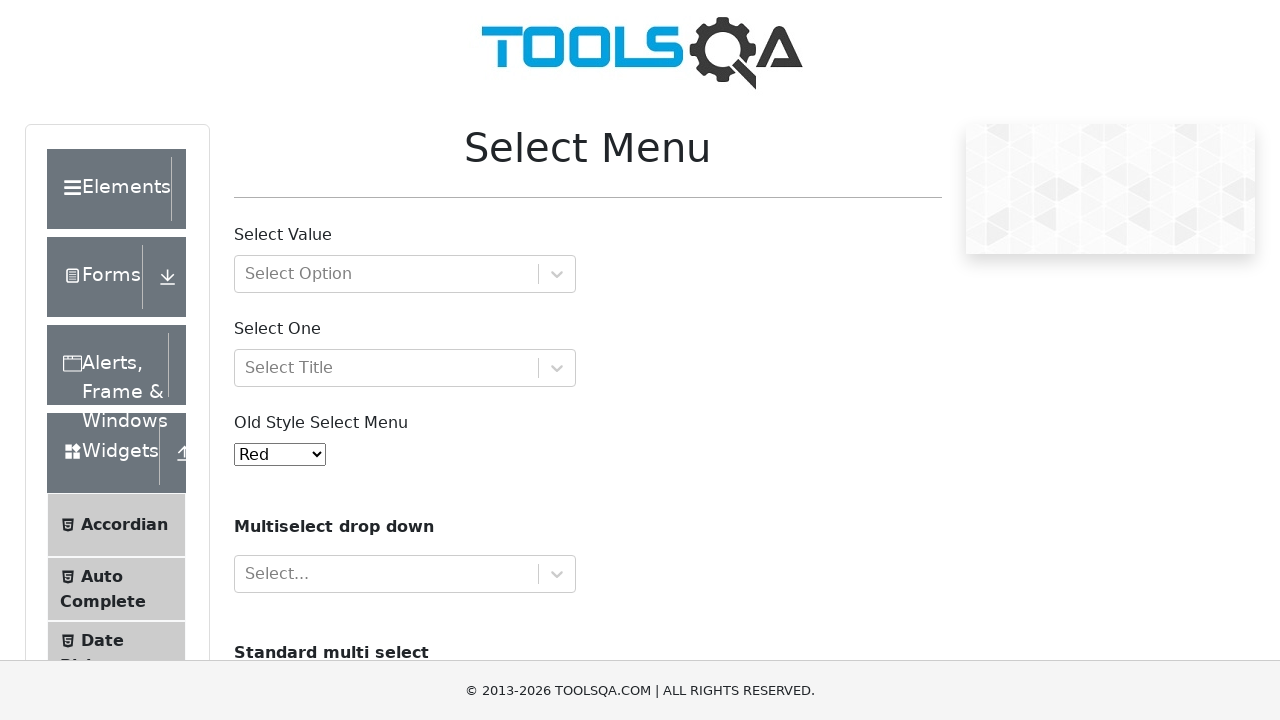

Selected option at index 4 from the old select menu dropdown on select#oldSelectMenu
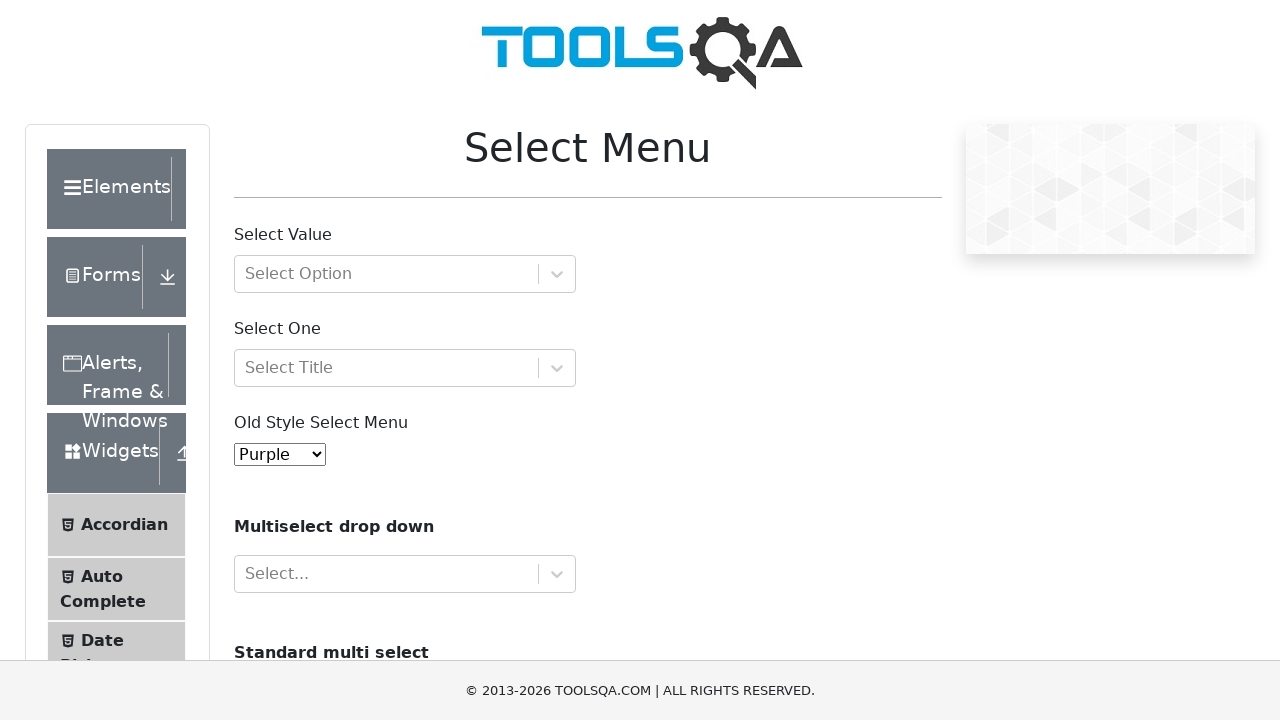

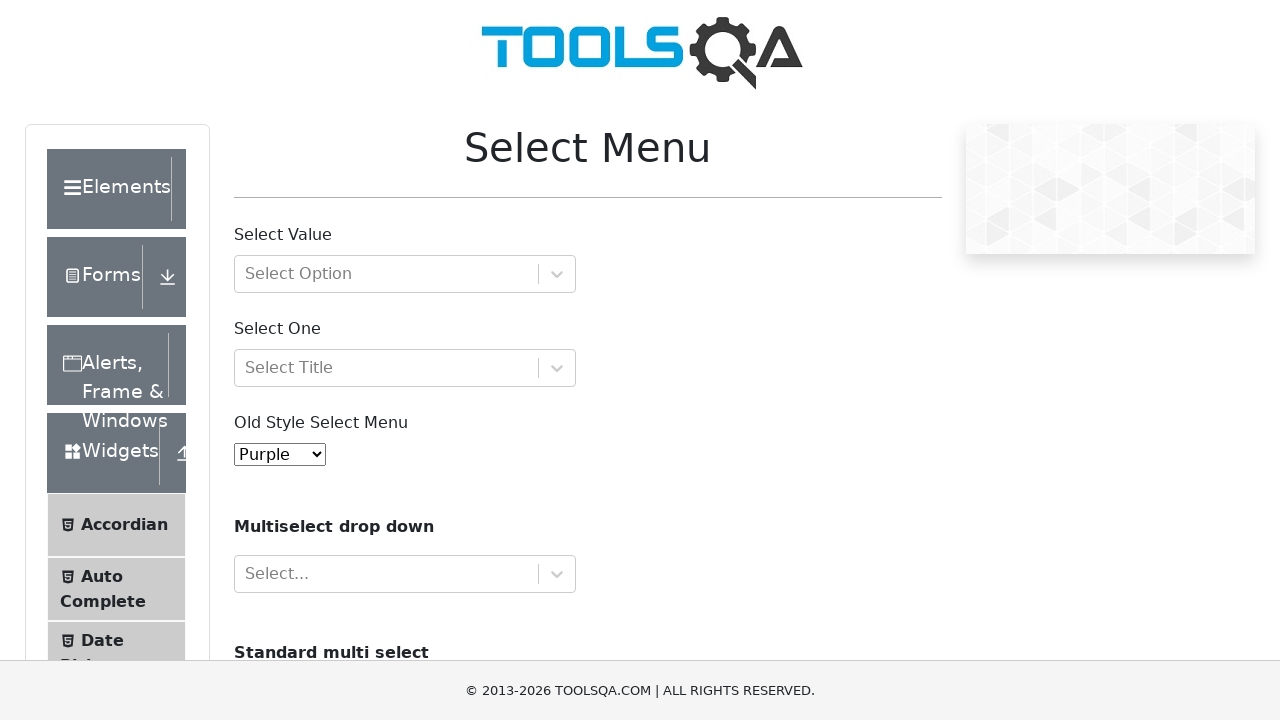